Tests the user registration form on an OpenCart e-commerce site by filling in personal details (name, email, phone, password) and submitting the registration form.

Starting URL: https://naveenautomationlabs.com/opencart/index.php?route=account/register

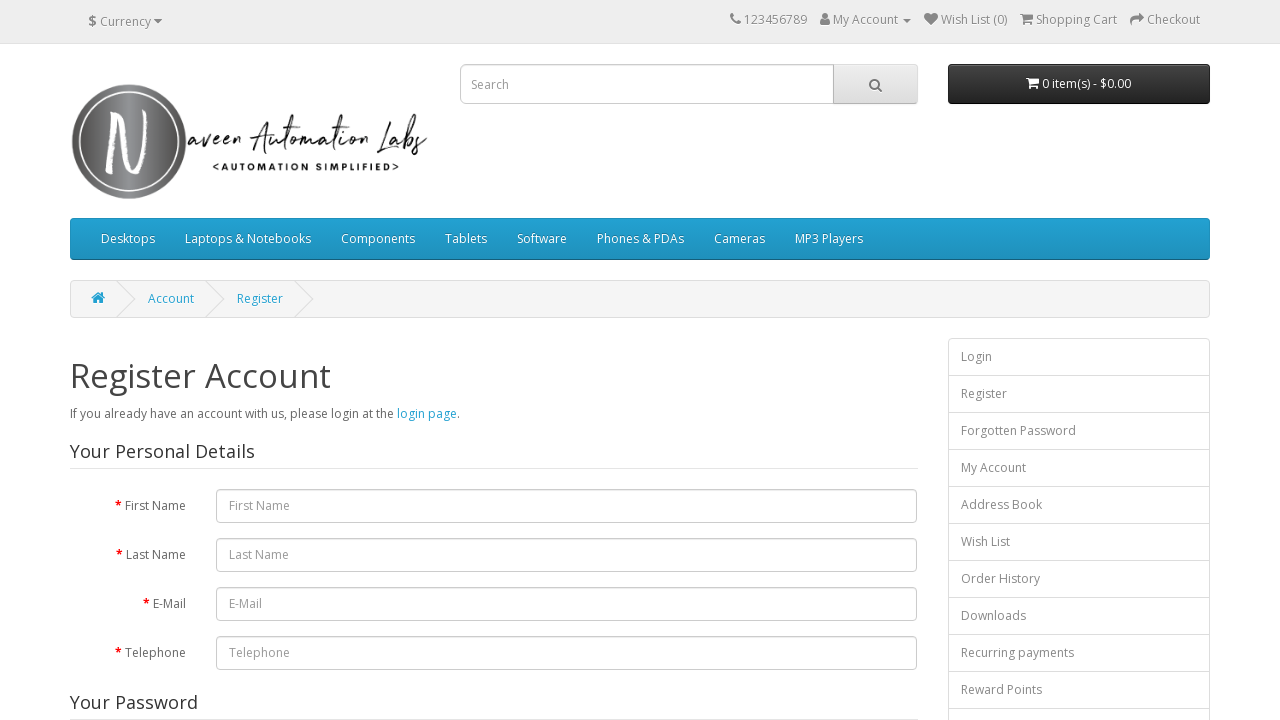

Filled first name field with 'Jennifer' on #input-firstname
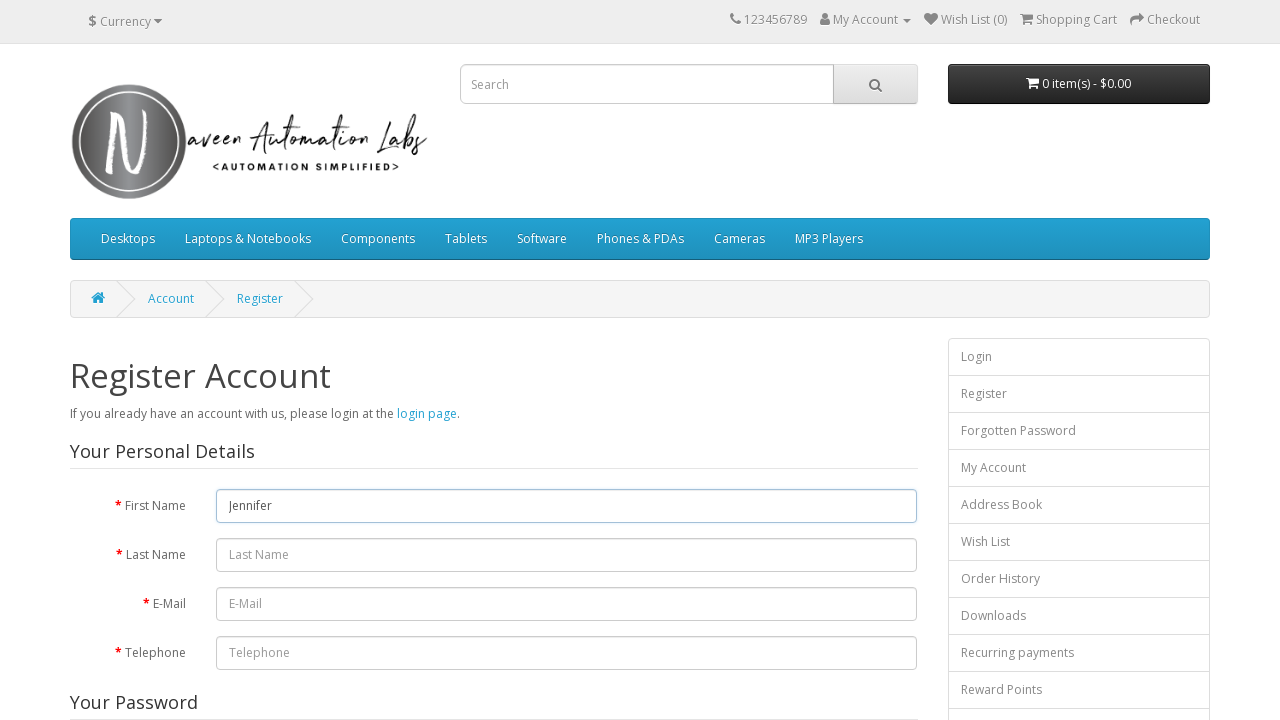

Filled last name field with 'Thompson' on #input-lastname
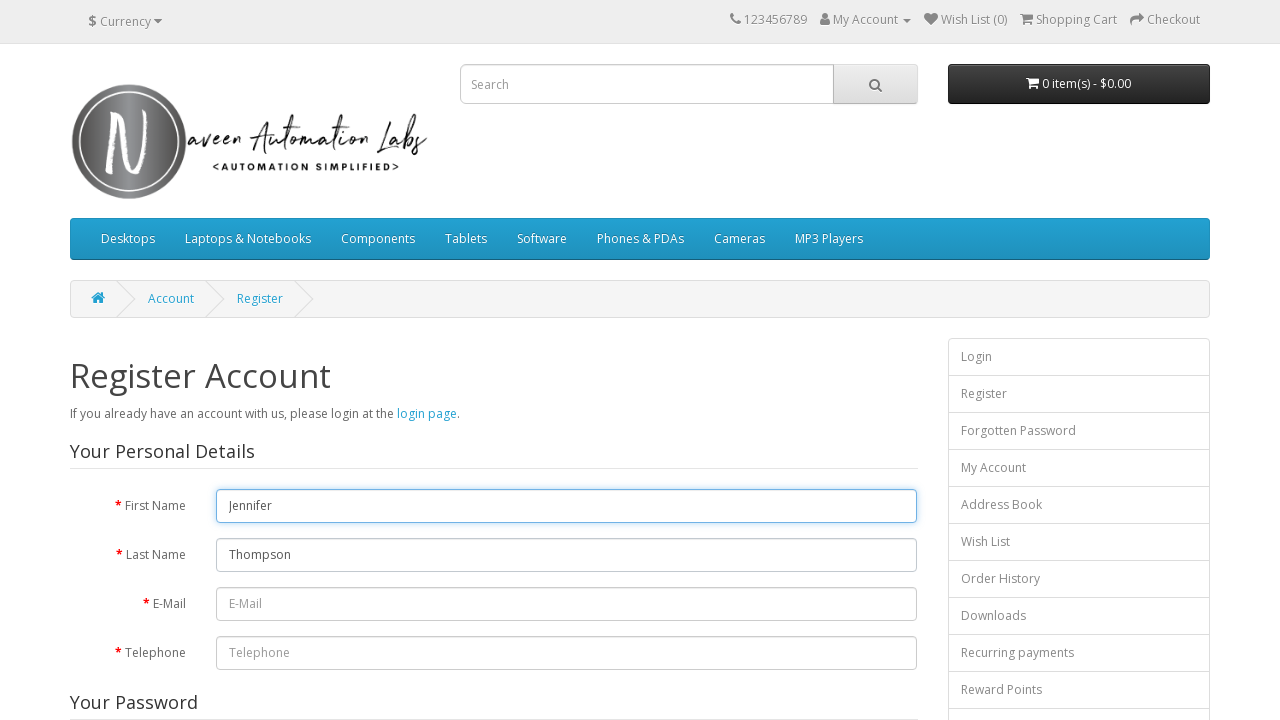

Filled email field with 'jennifer.thompson7294@yopmail.com' on #input-email
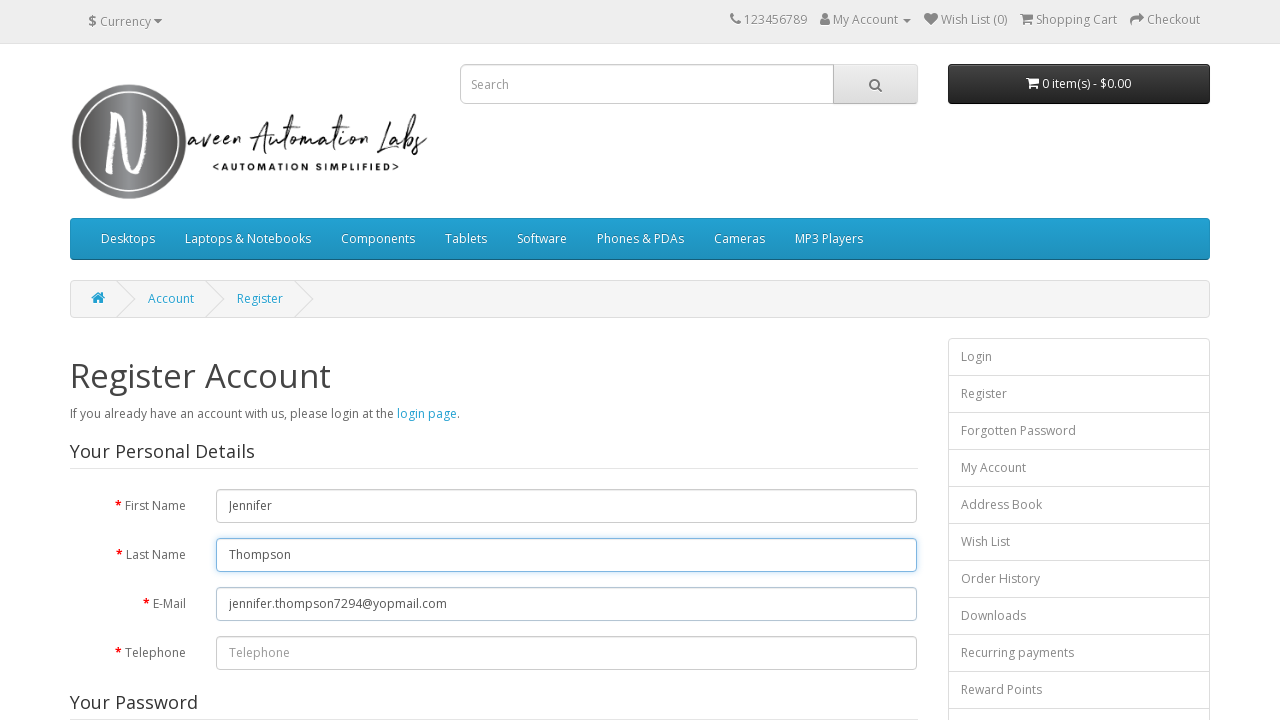

Filled telephone field with '5551234567' on #input-telephone
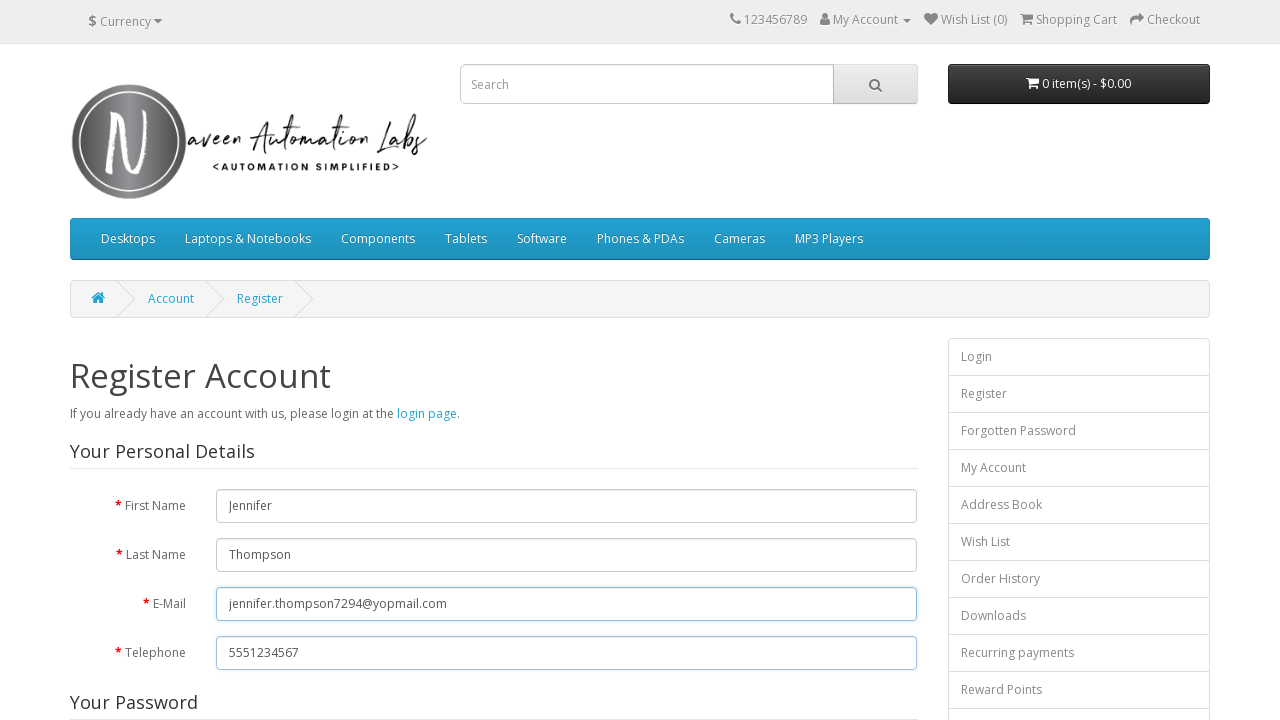

Filled password field with 'SecurePass2024!' on #input-password
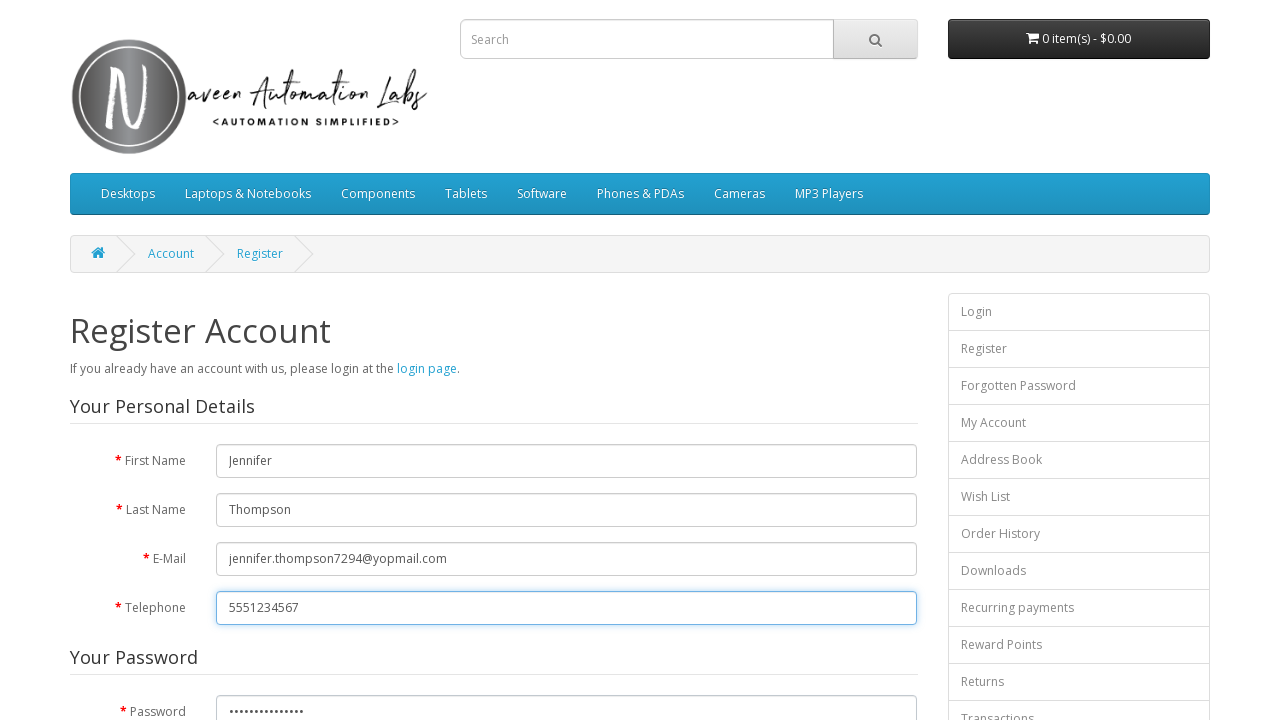

Filled confirm password field with 'SecurePass2024!' on #input-confirm
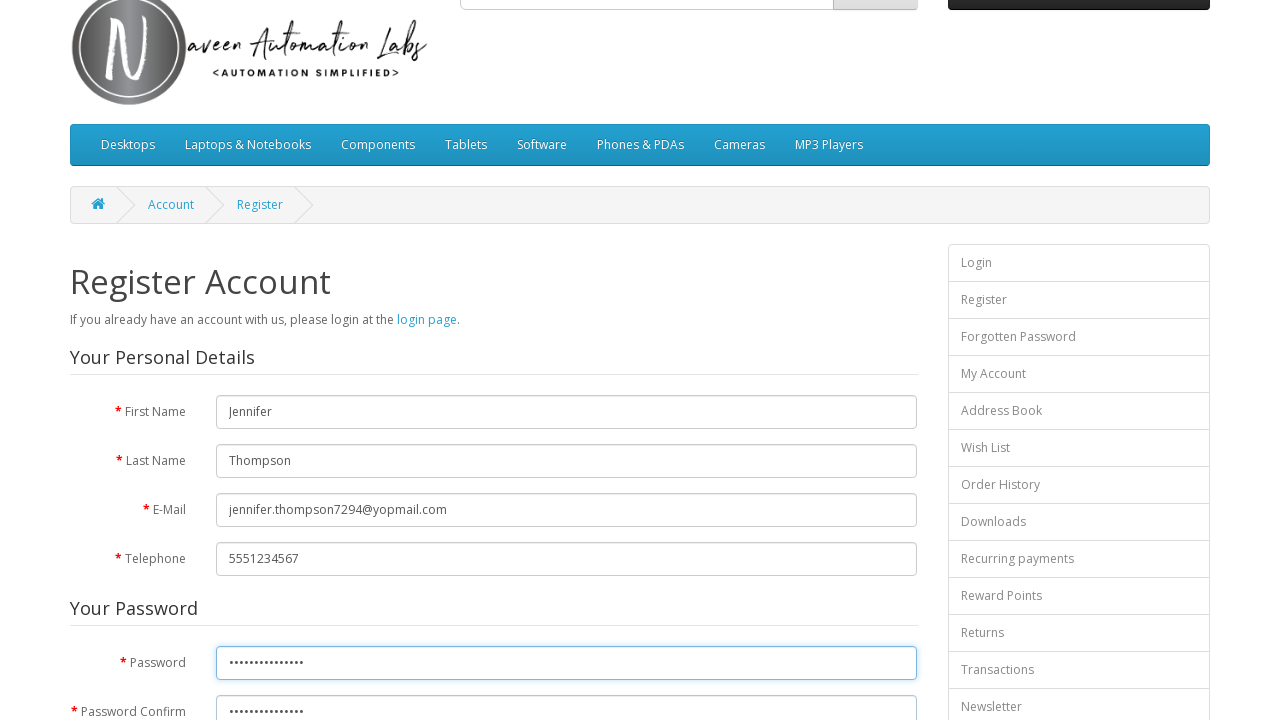

Checked the 'agree to terms' checkbox at (825, 424) on input[type="checkbox"][name="agree"]
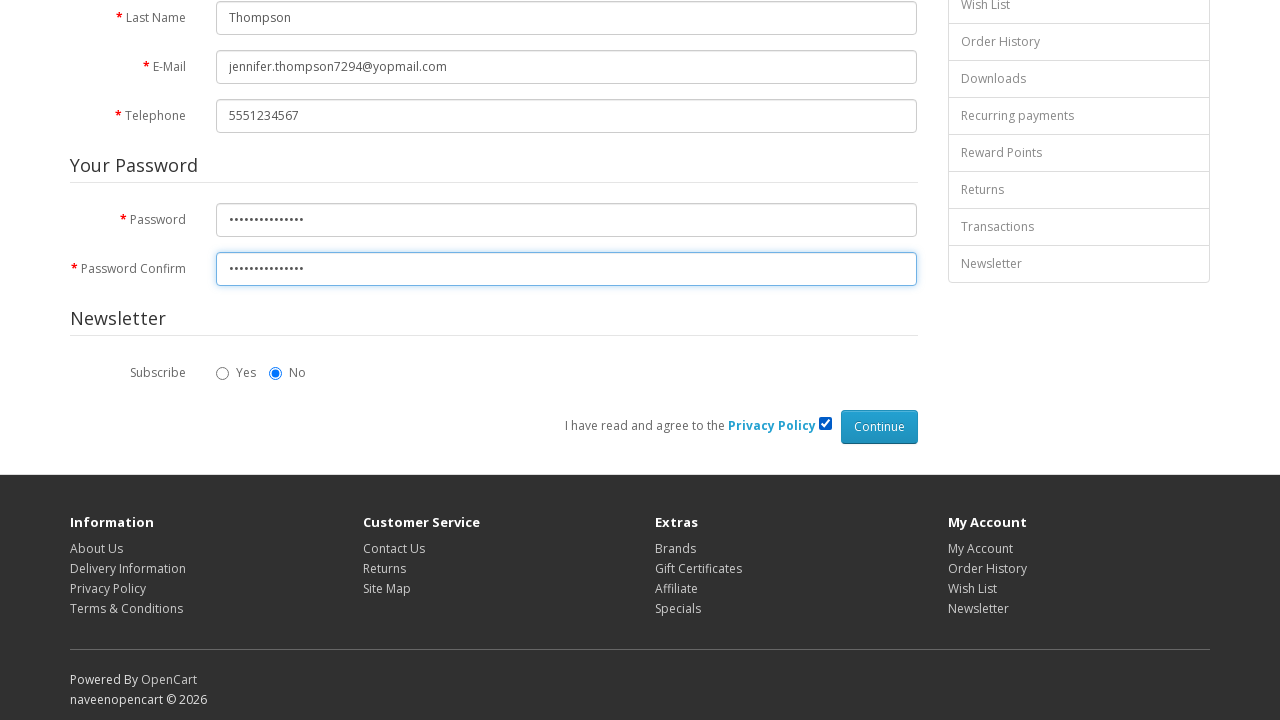

Clicked the Continue button to submit registration form at (879, 427) on input[type="submit"][value="Continue"]
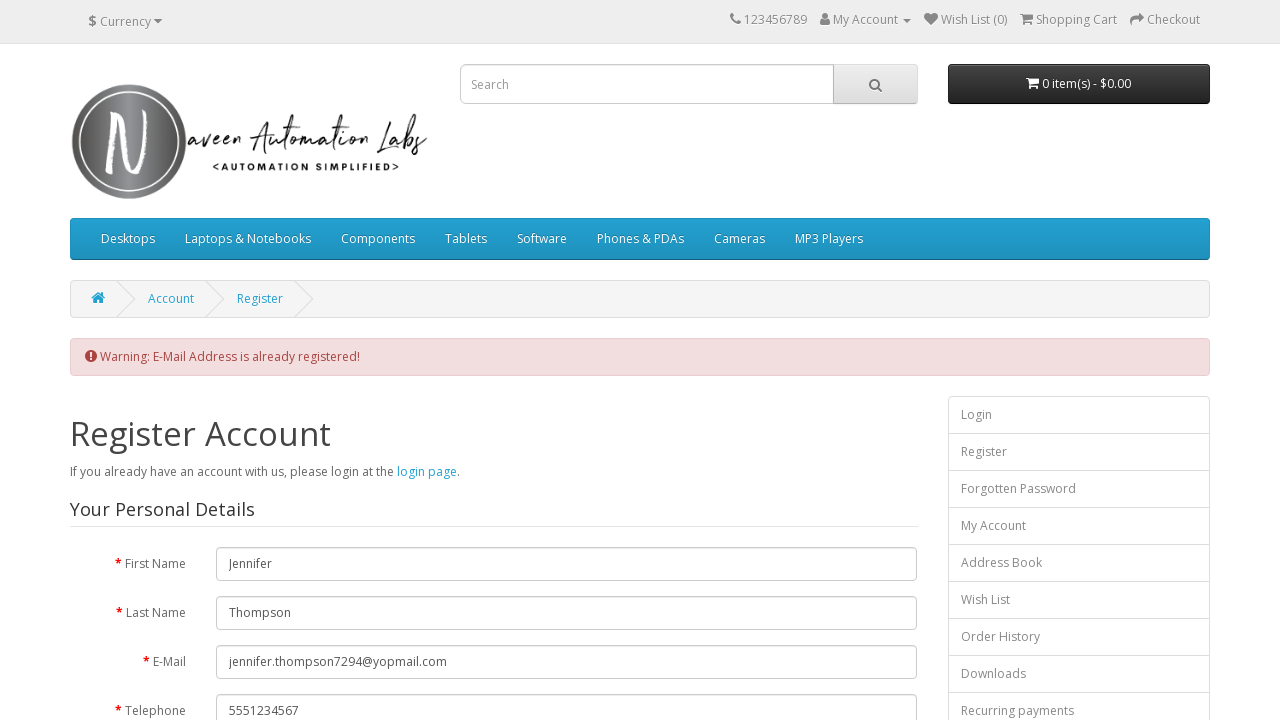

Waited for page to complete network activity after registration submission
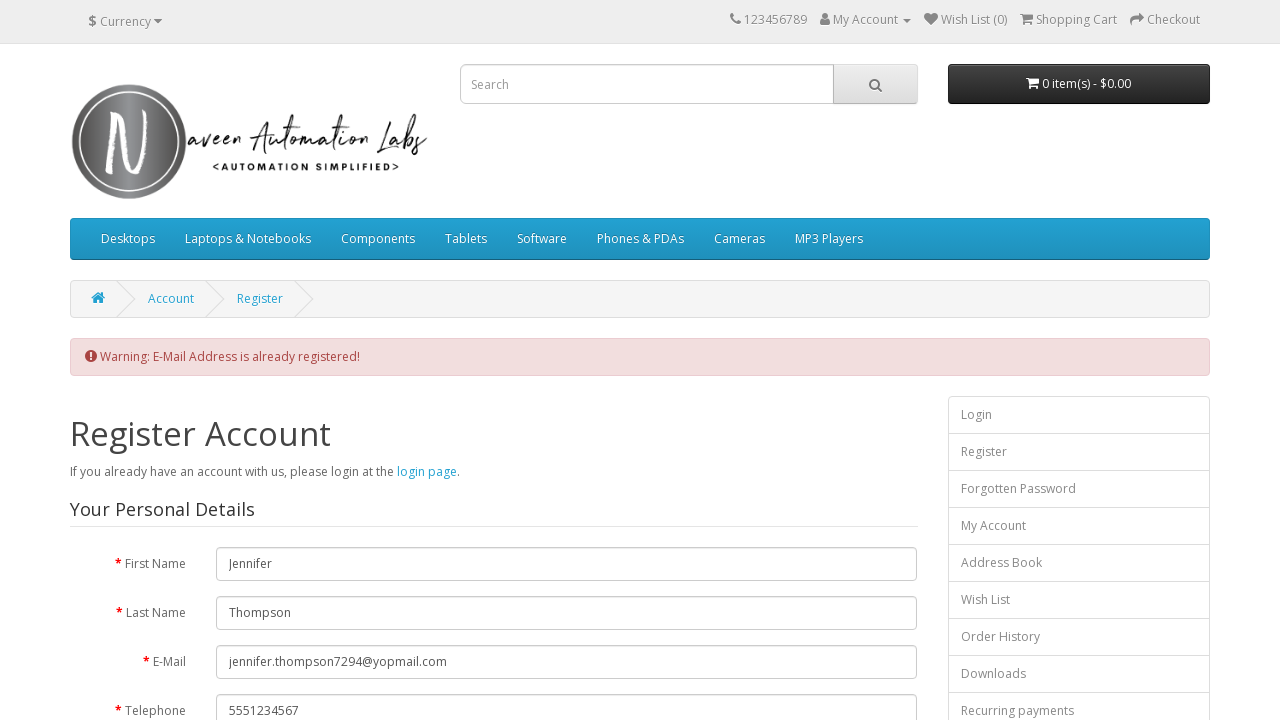

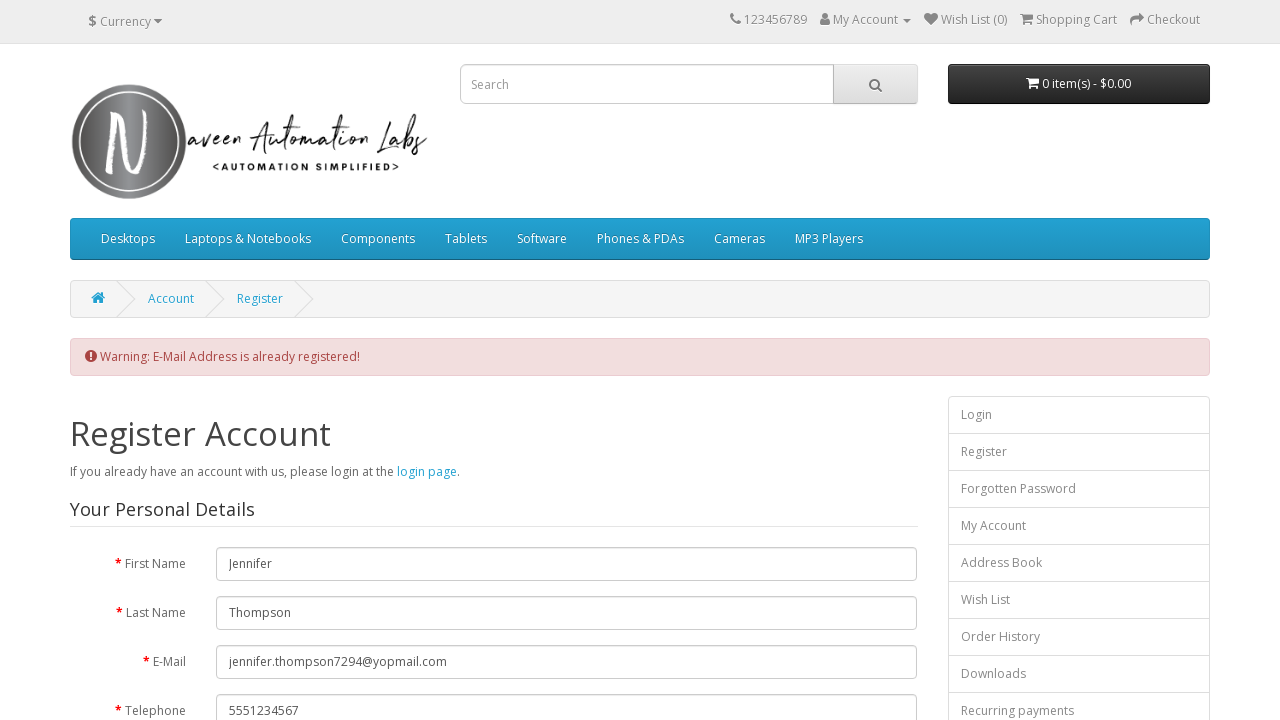